Navigates to the RedBus website and waits for the page to load, verifying basic page accessibility.

Starting URL: https://www.redbus.in/

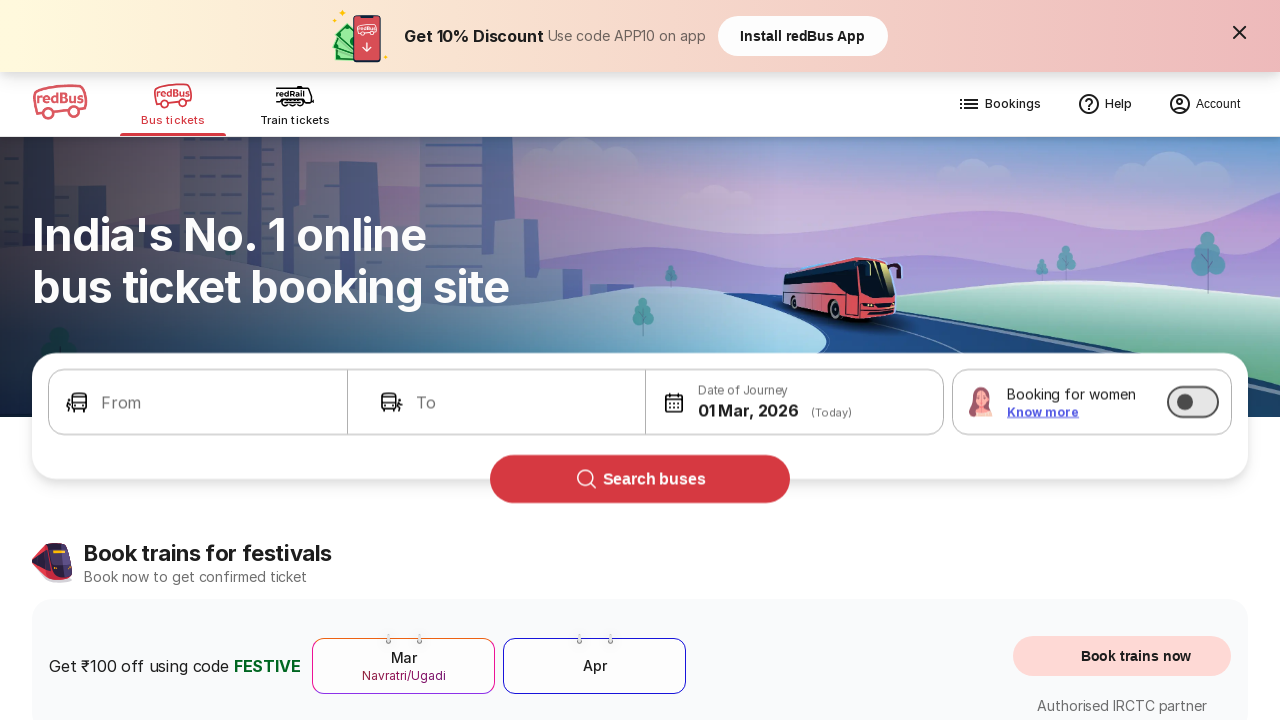

Waited for page to reach networkidle state
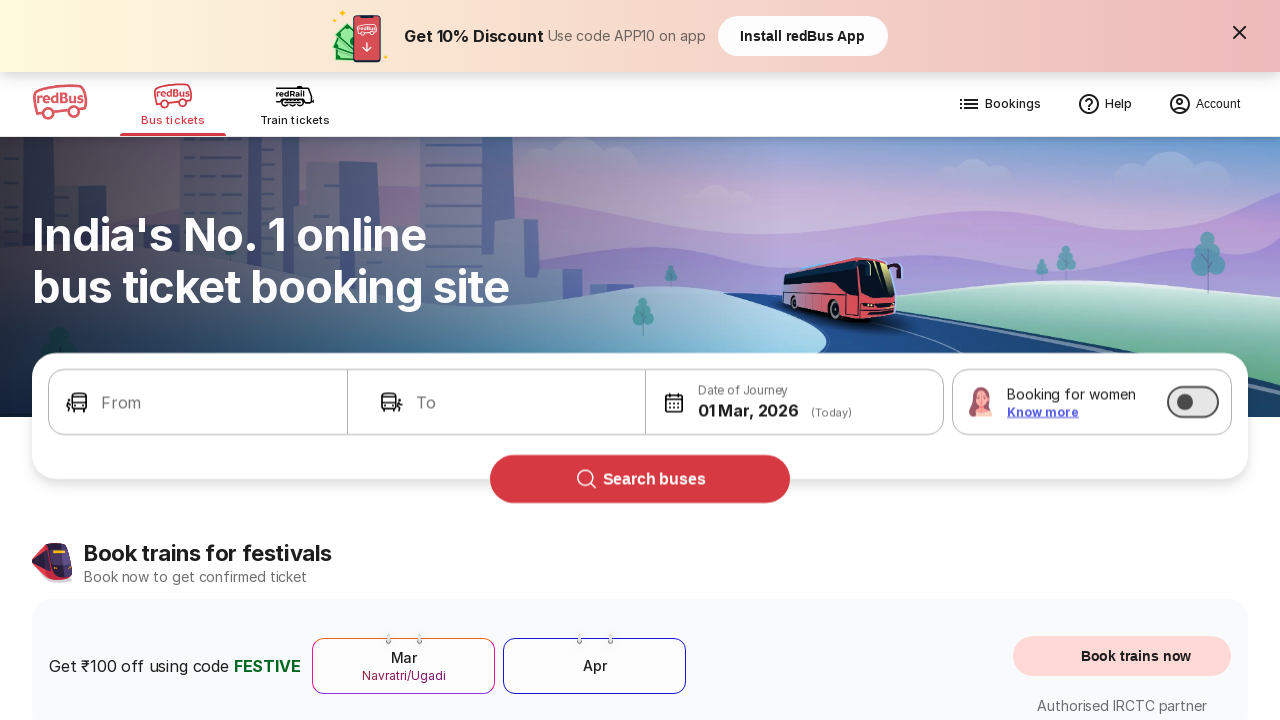

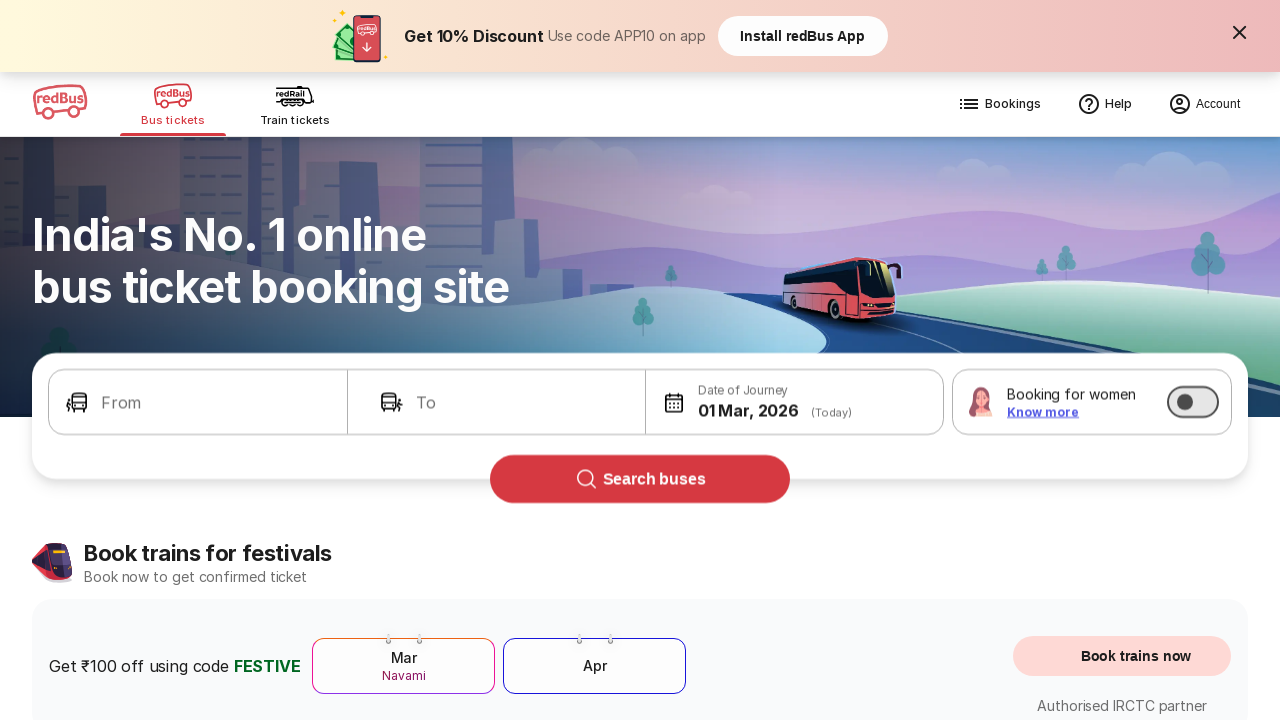